Tests double-click functionality on a button element on the DemoQA buttons page

Starting URL: https://demoqa.com/buttons

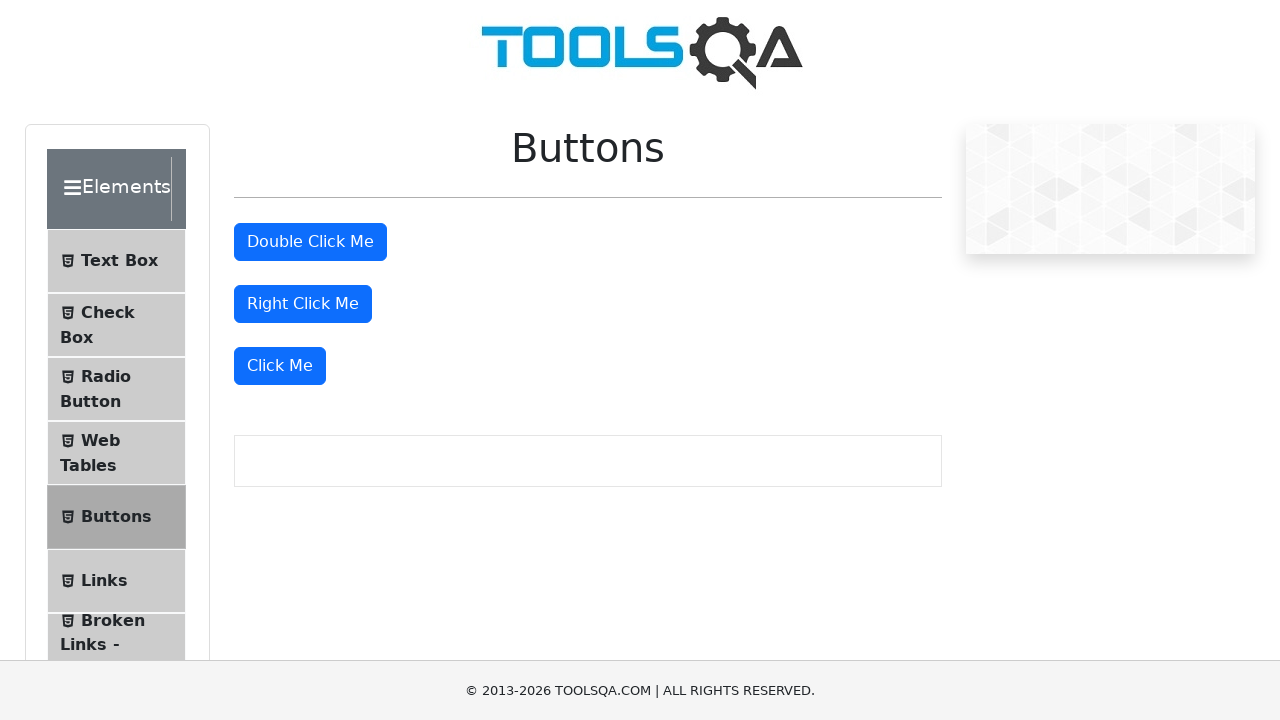

Navigated to DemoQA buttons page
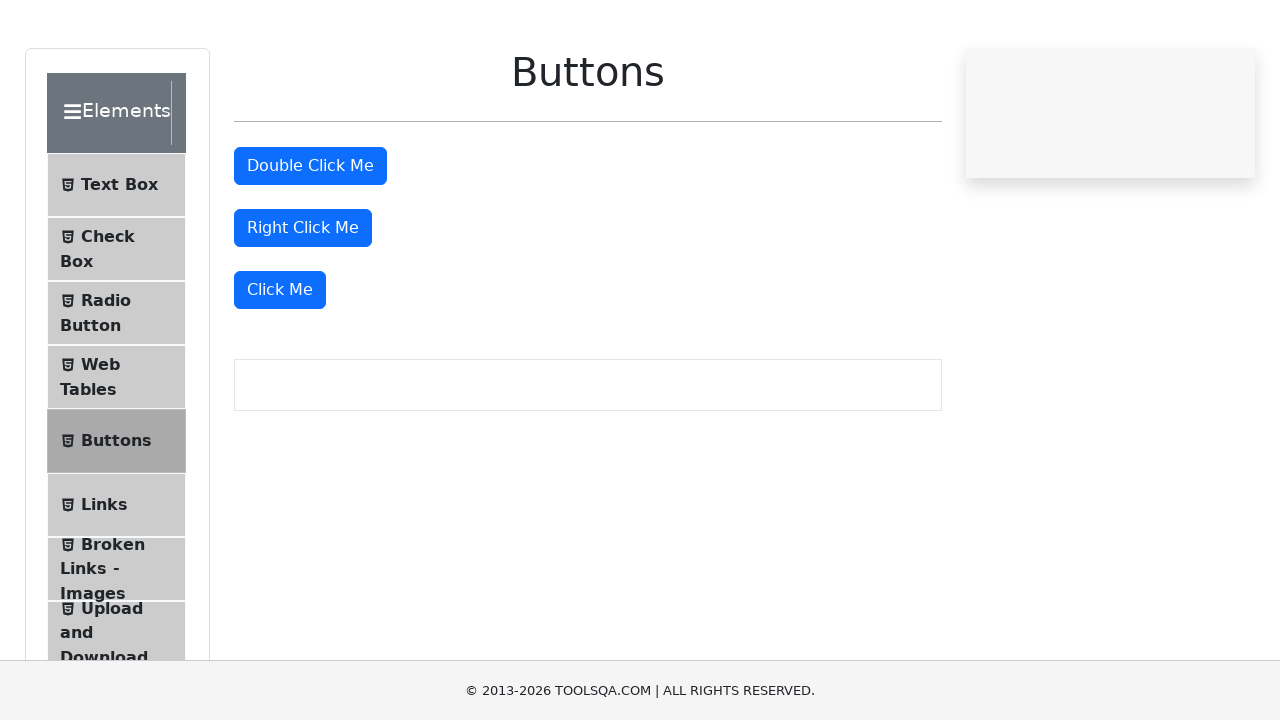

Double-clicked the double click button at (310, 242) on xpath=//button[@id='doubleClickBtn']
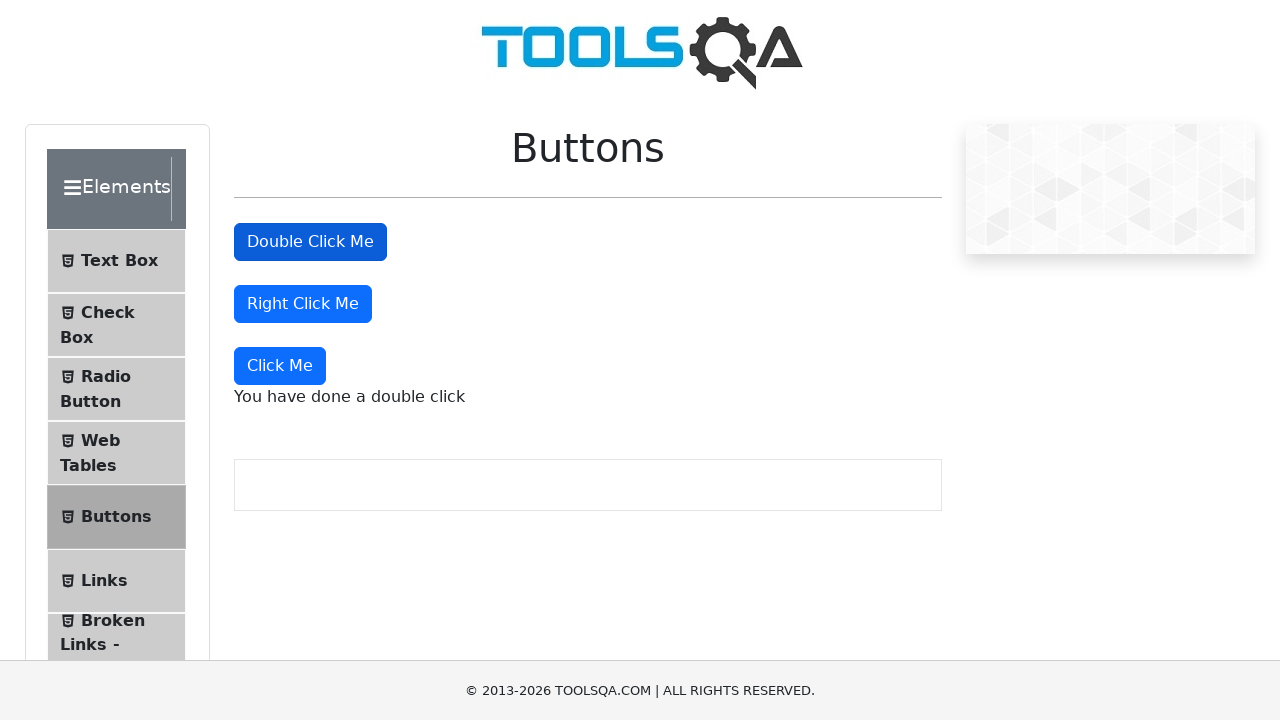

Double-click message appeared
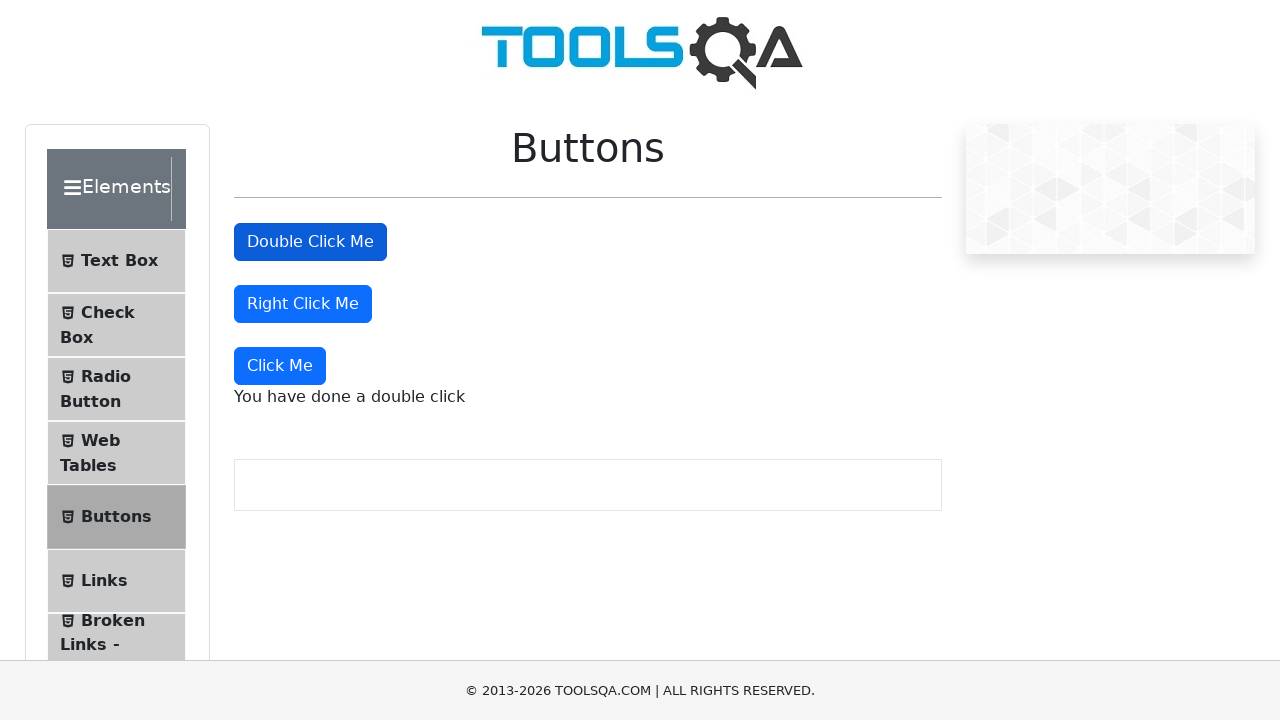

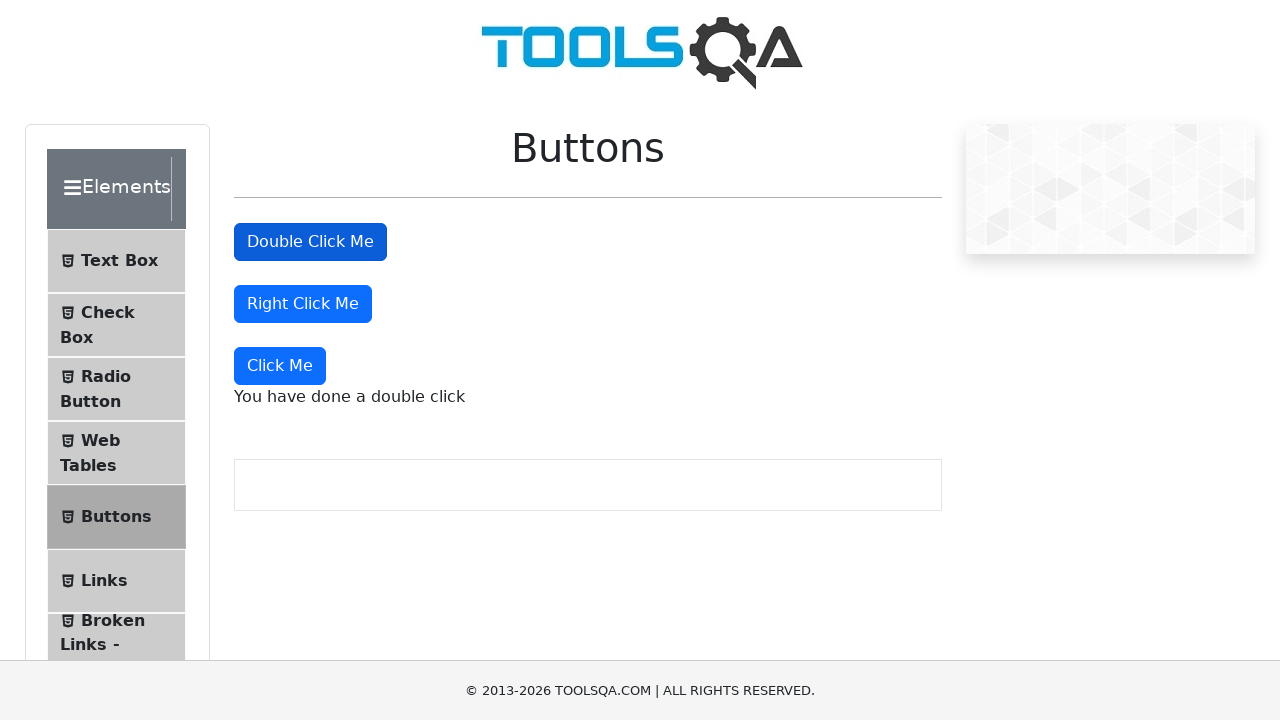